Tests American Airlines date picker by navigating through calendar months and selecting a specific date in July

Starting URL: https://www.aa.com/homePage.do

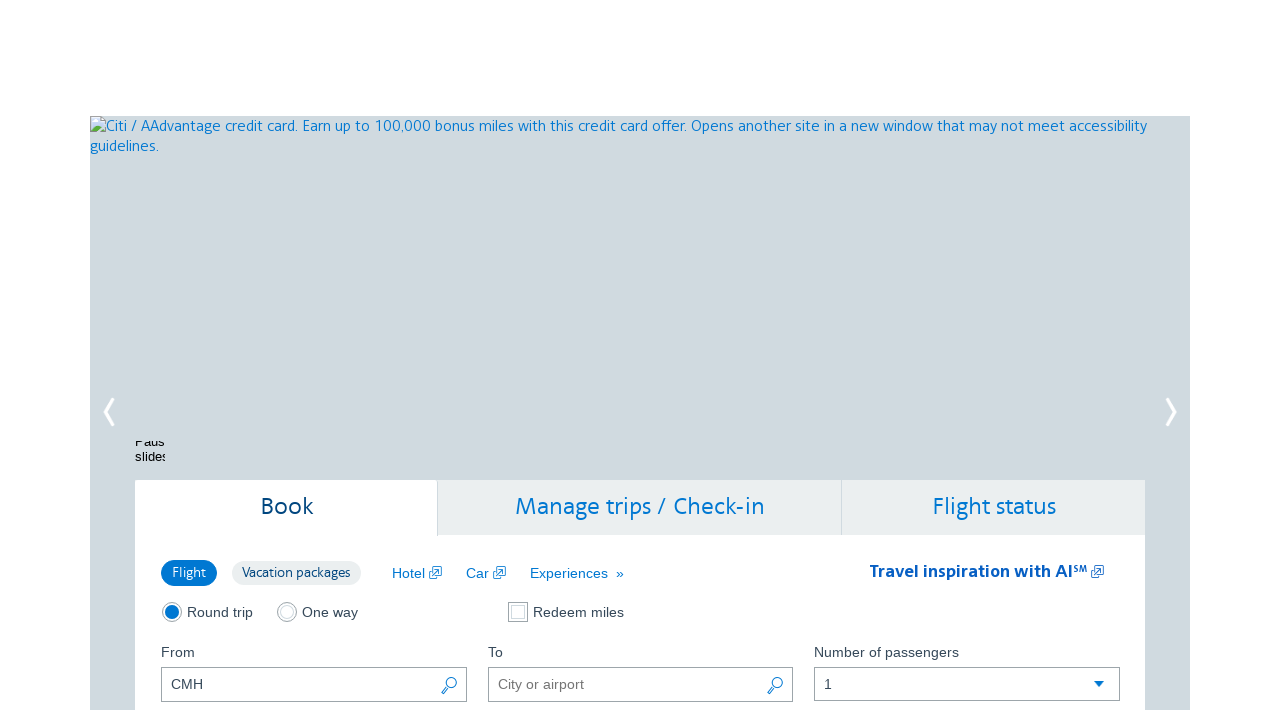

Clicked date picker button to open calendar at (450, 360) on (//button[@class='ui-datepicker-trigger'])[1]
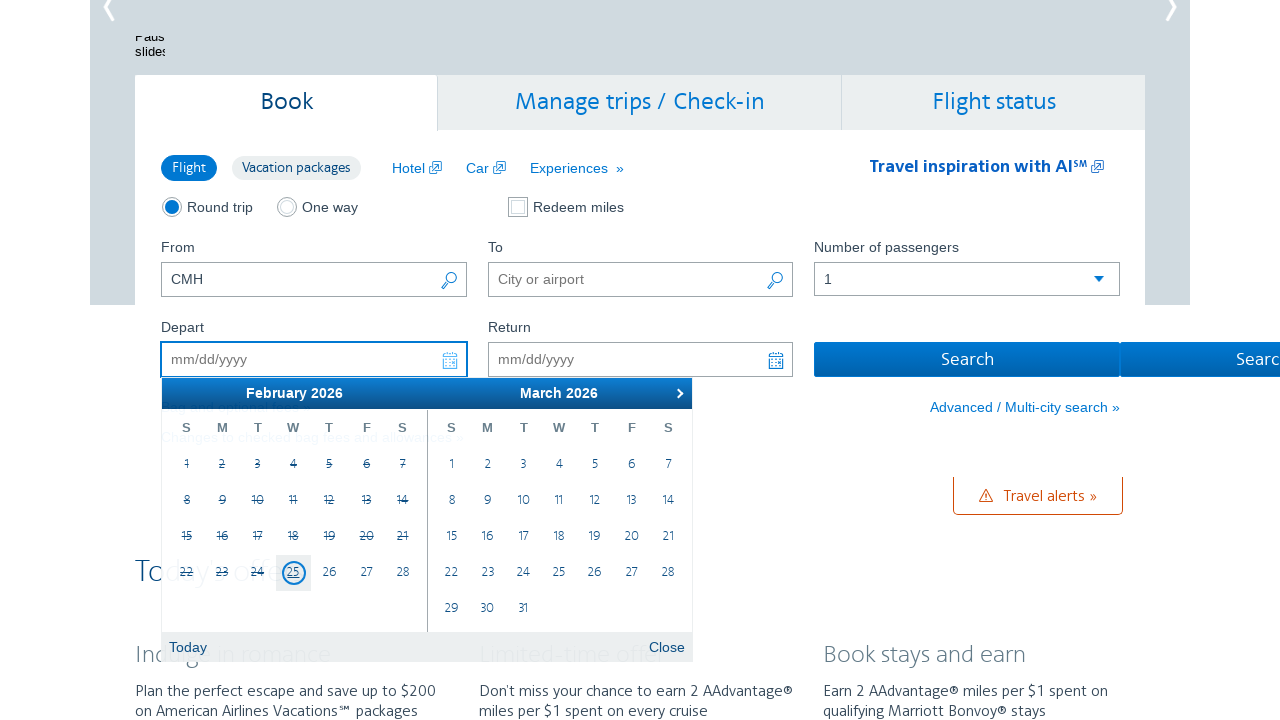

Retrieved current month: February
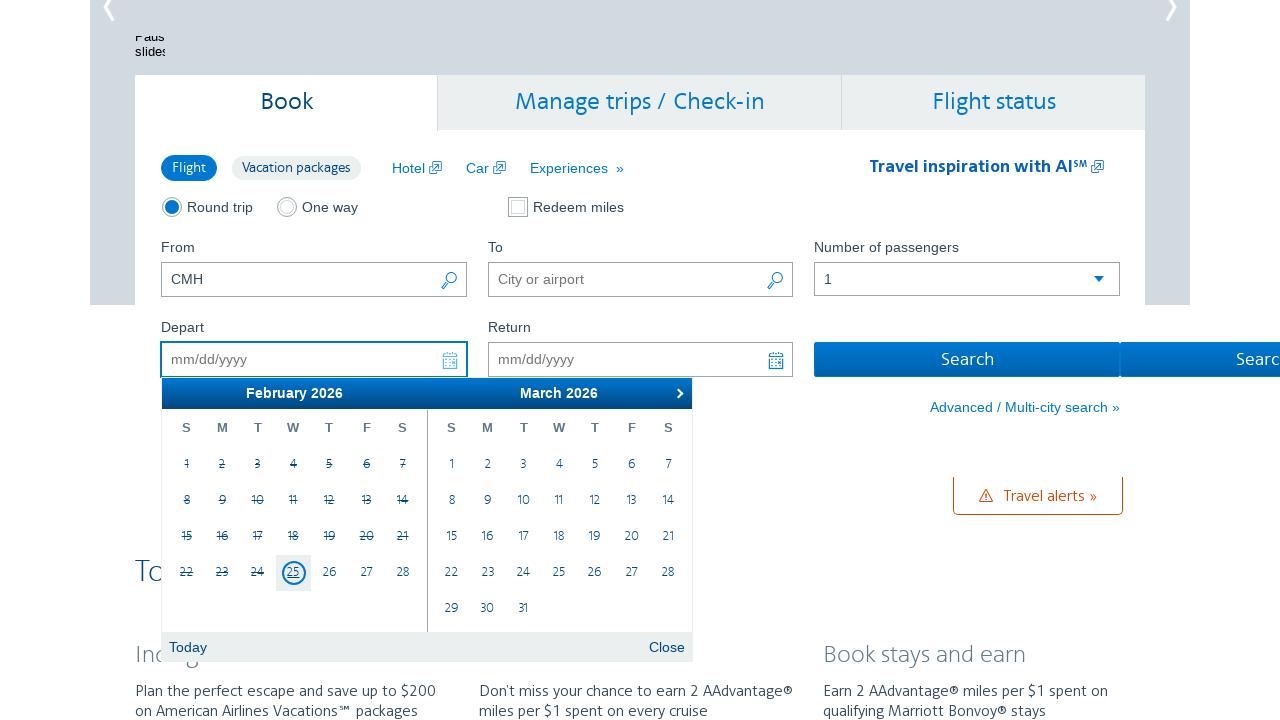

Clicked next button to navigate from February at (677, 393) on xpath=//a[@data-handler='next']
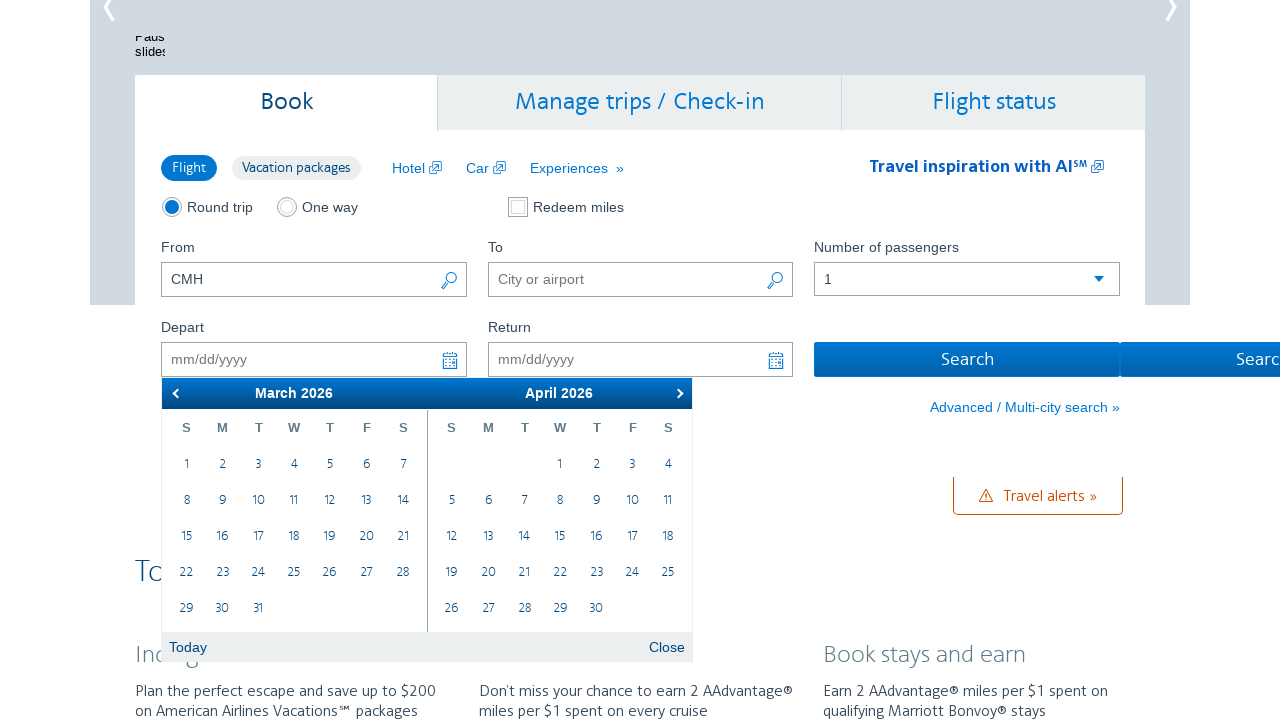

Retrieved current month: March
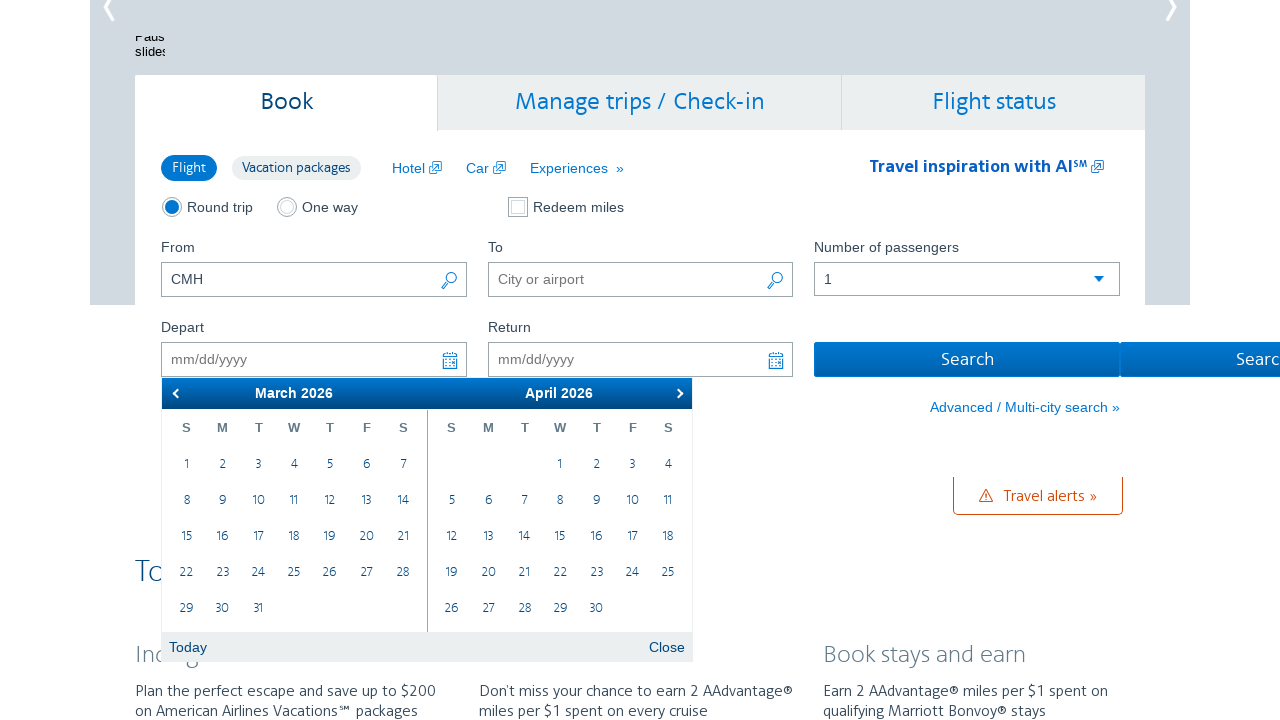

Clicked next button to navigate from March at (677, 393) on xpath=//a[@data-handler='next']
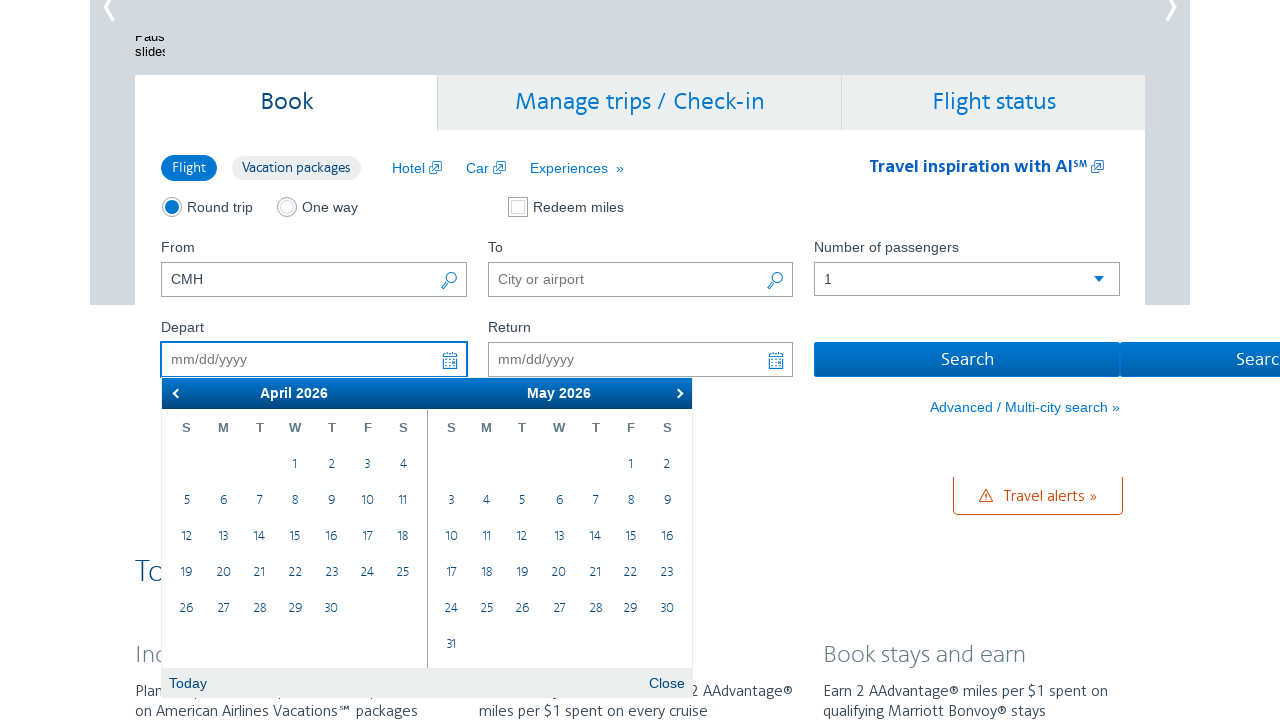

Retrieved current month: April
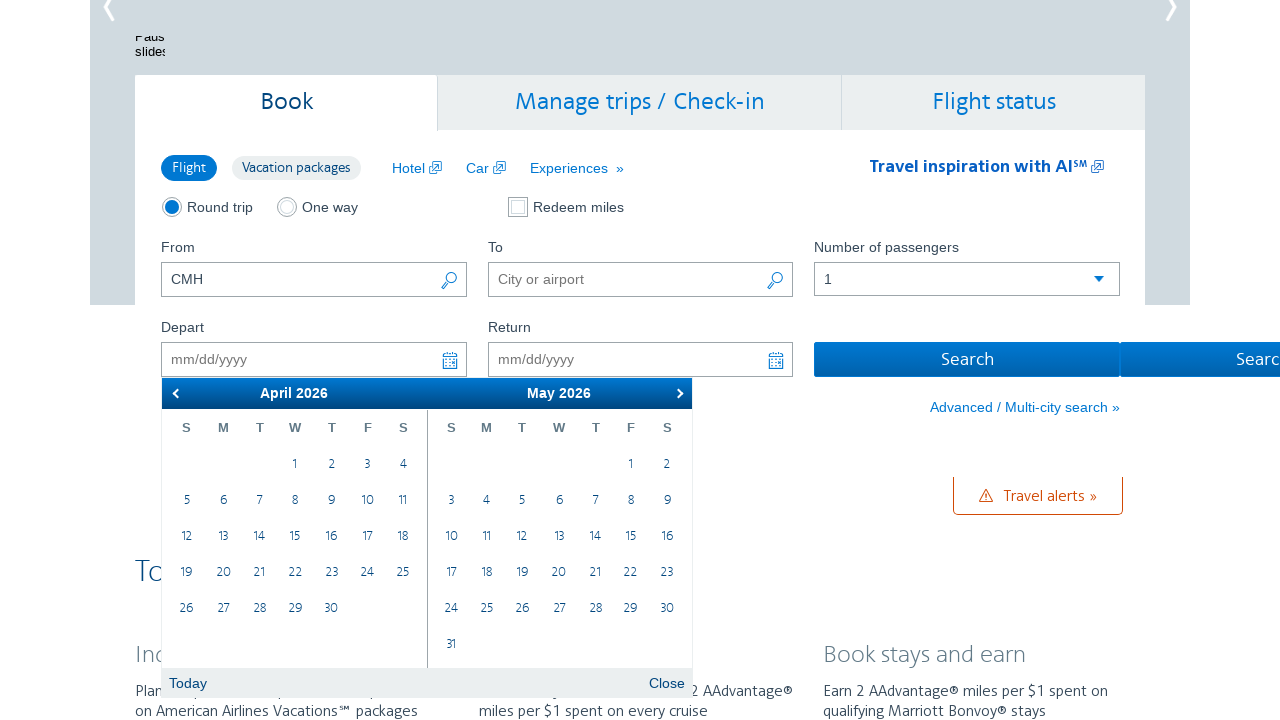

Clicked next button to navigate from April at (677, 393) on xpath=//a[@data-handler='next']
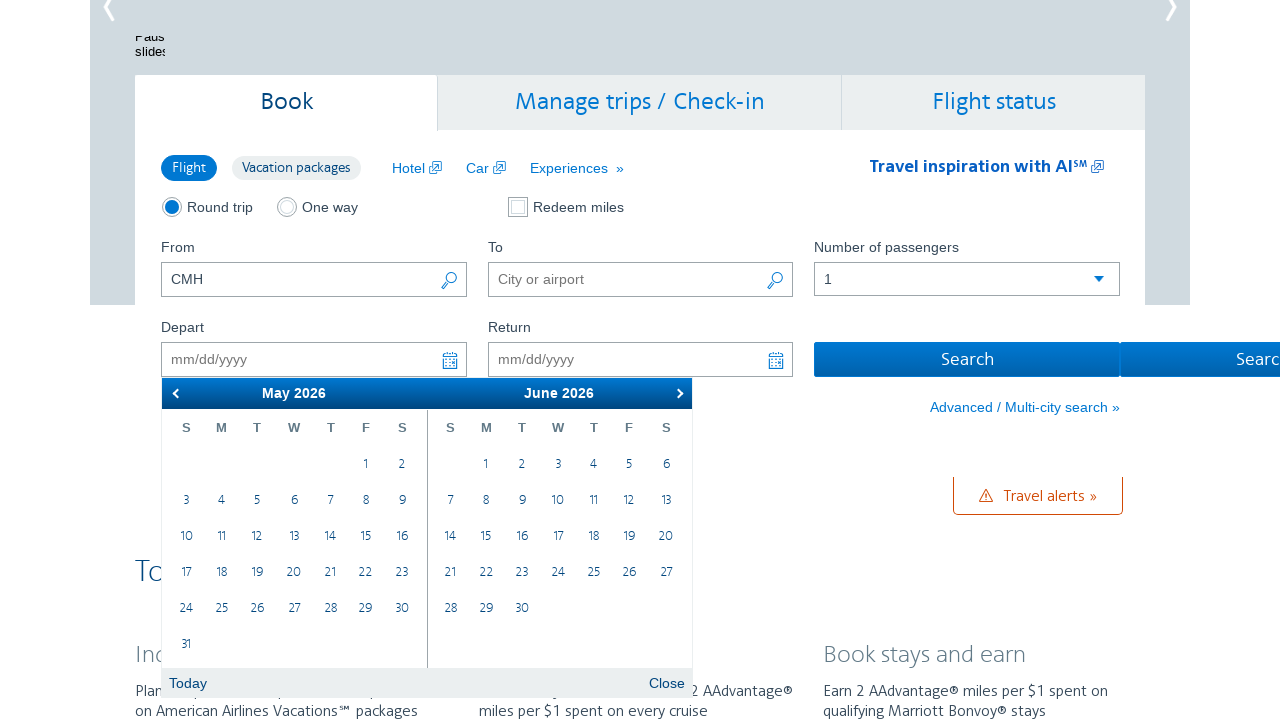

Retrieved current month: May
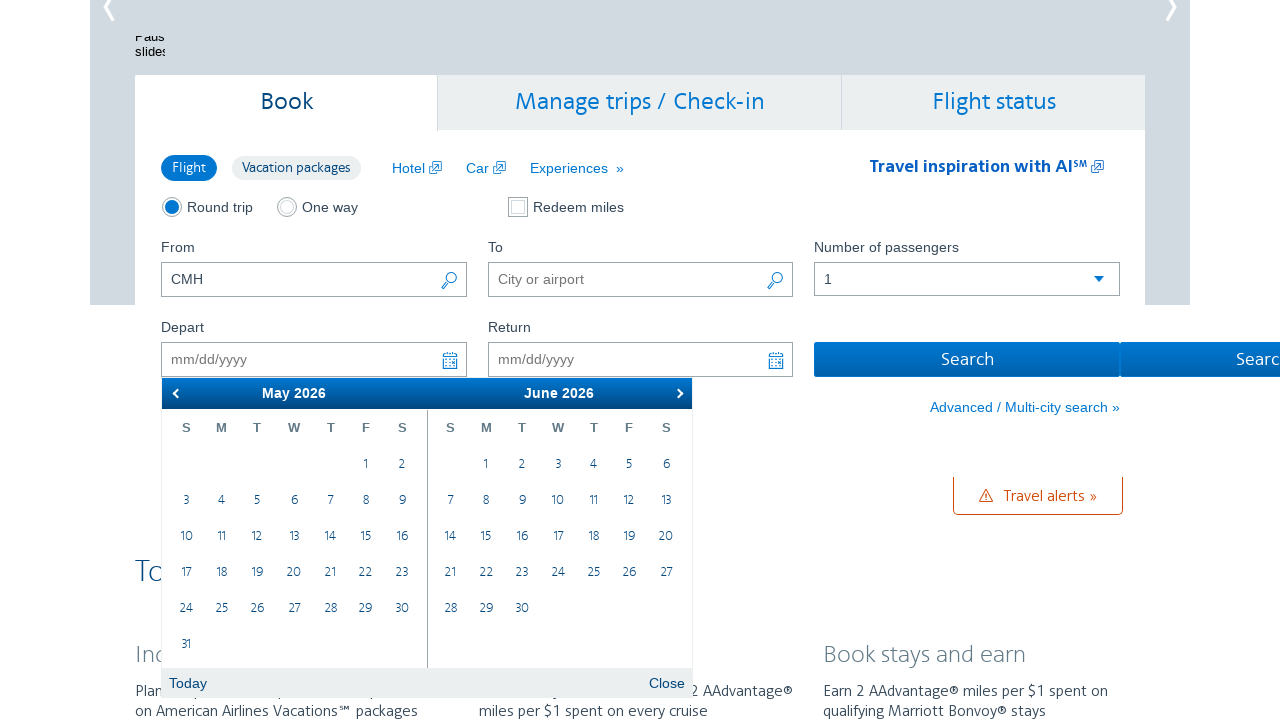

Clicked next button to navigate from May at (677, 393) on xpath=//a[@data-handler='next']
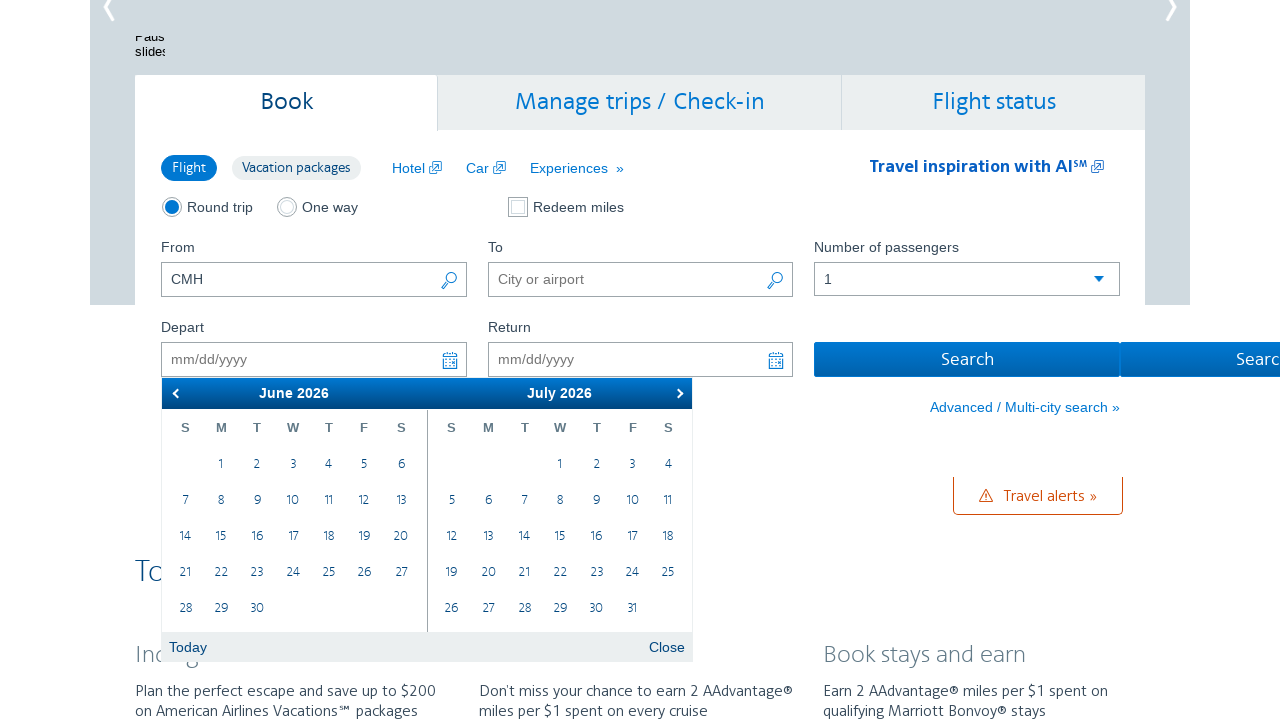

Retrieved current month: June
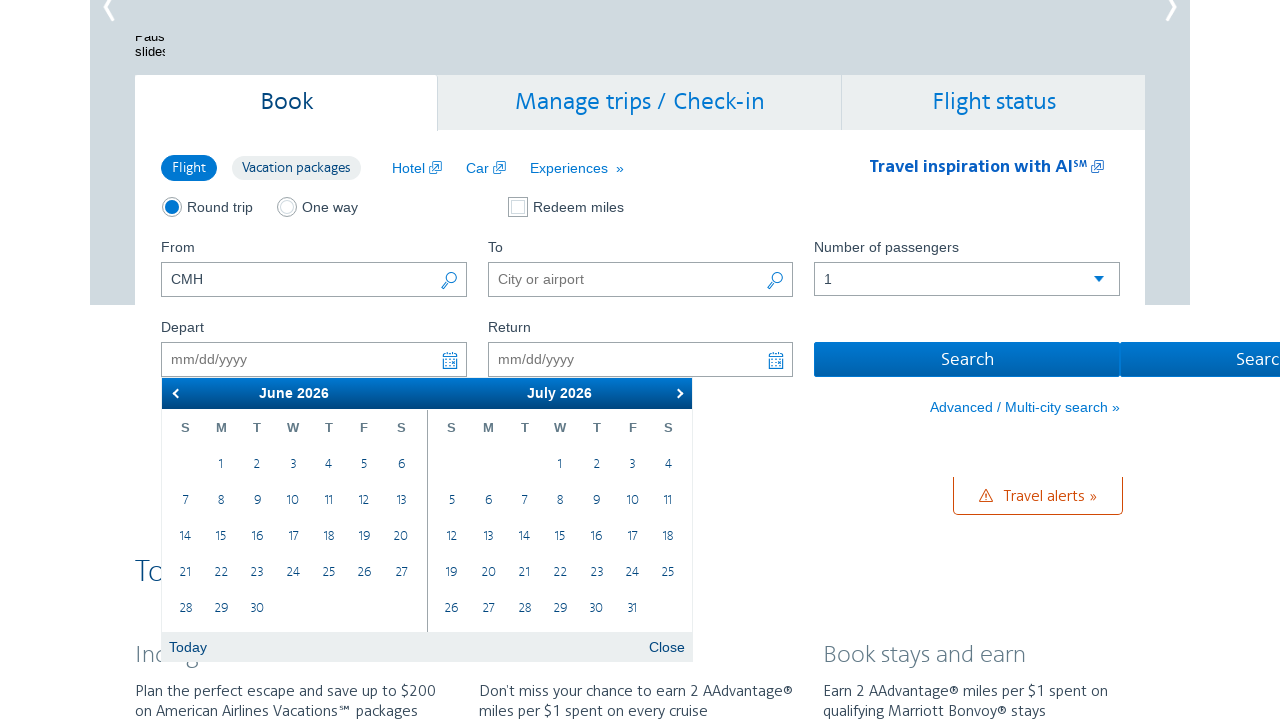

Clicked next button to navigate from June at (677, 393) on xpath=//a[@data-handler='next']
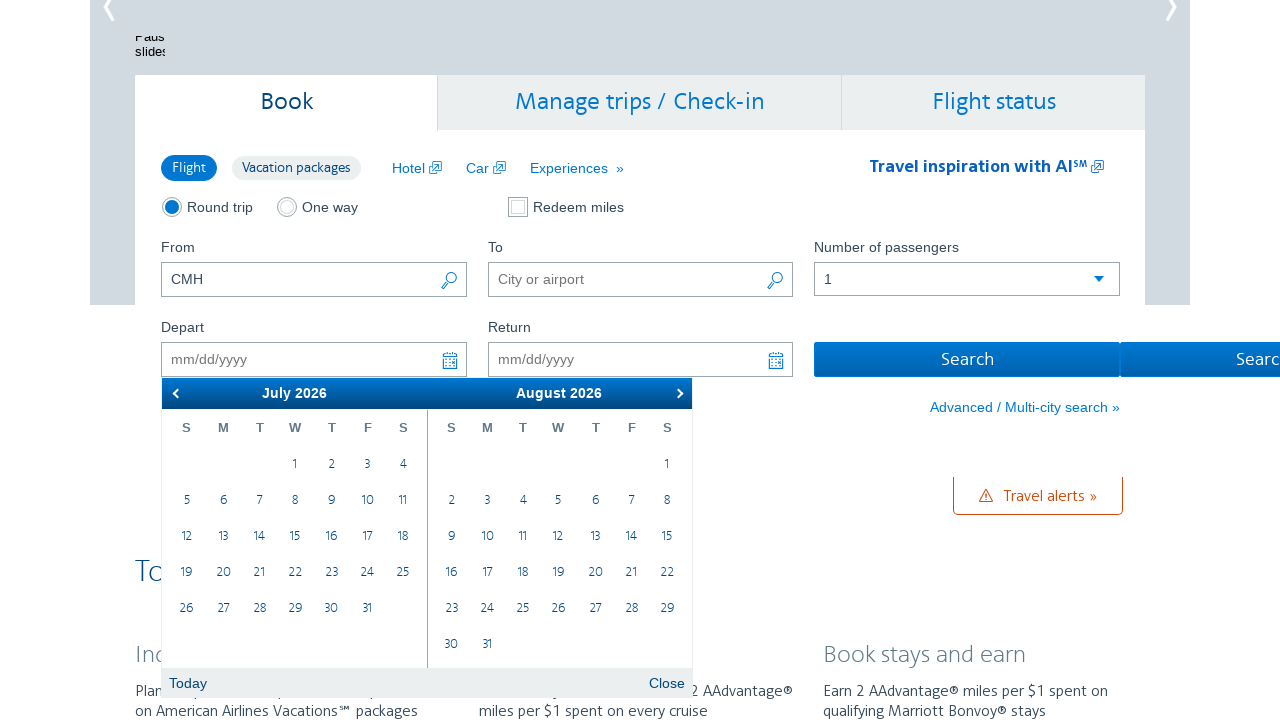

Retrieved current month: July
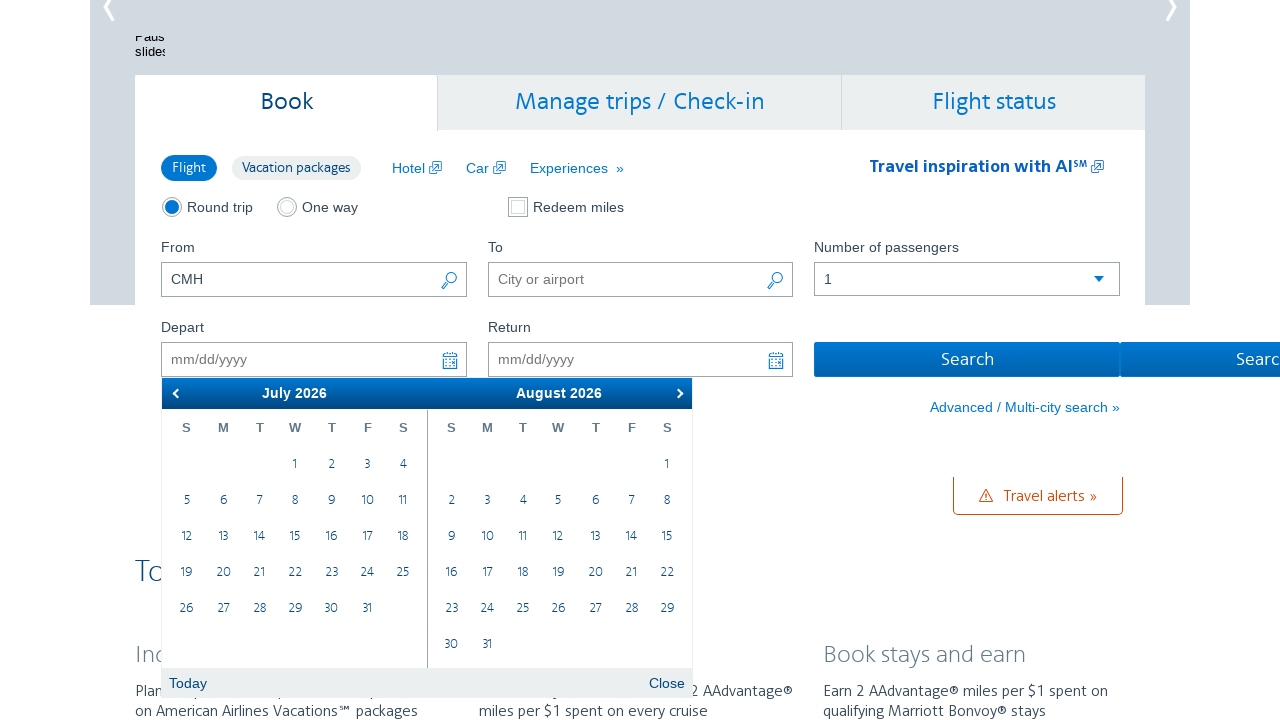

Found 77 date cells in calendar
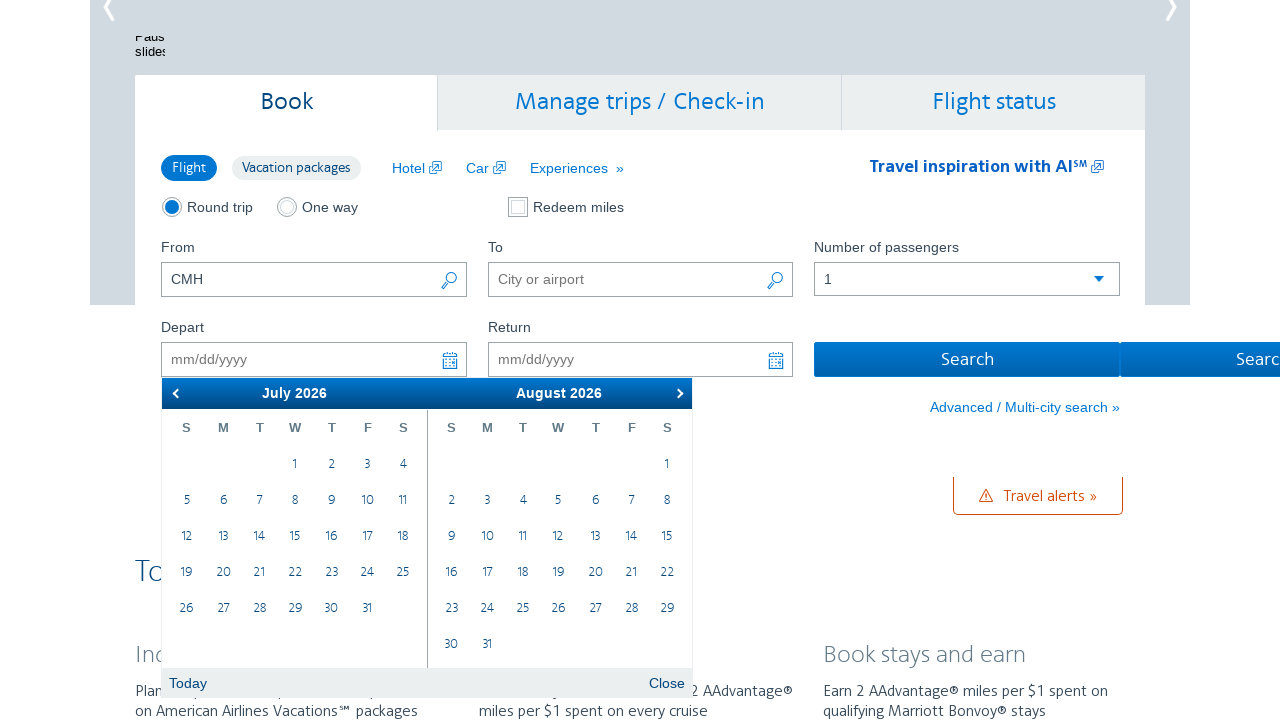

Clicked on date 5 in July at (187, 501) on xpath=//table[@class='ui-datepicker-calendar']/tbody/tr/td >> nth=7
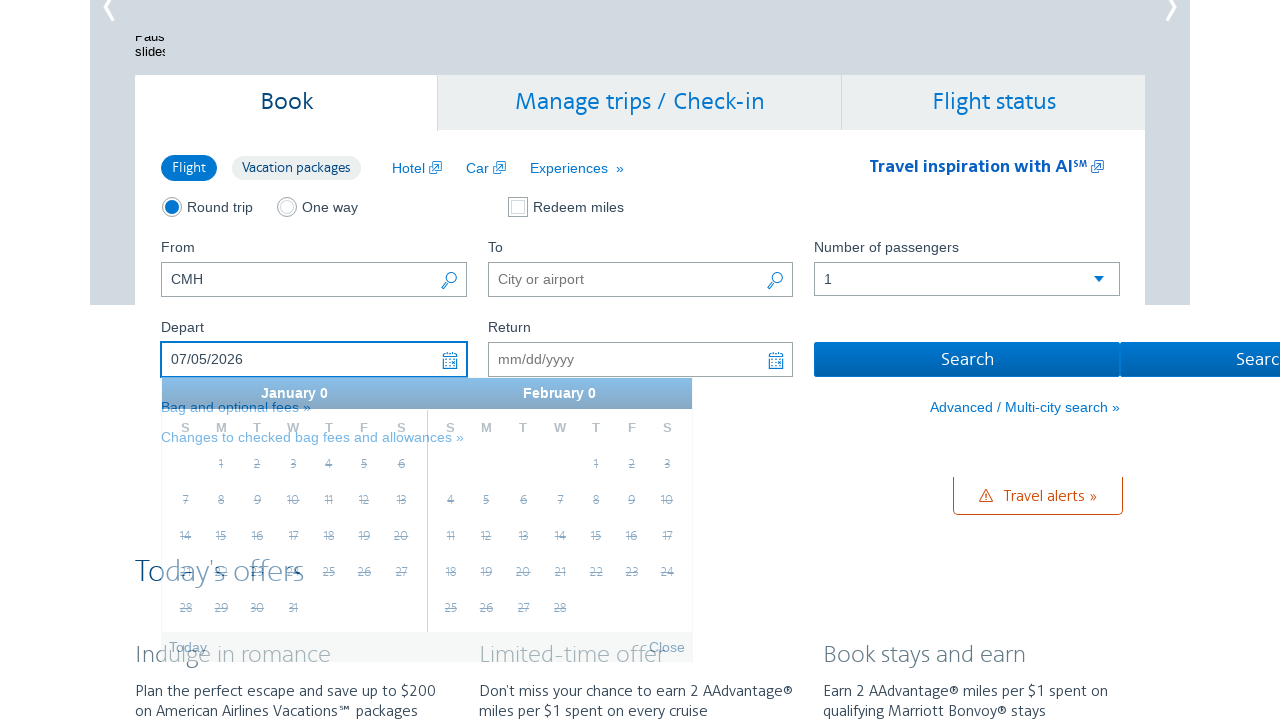

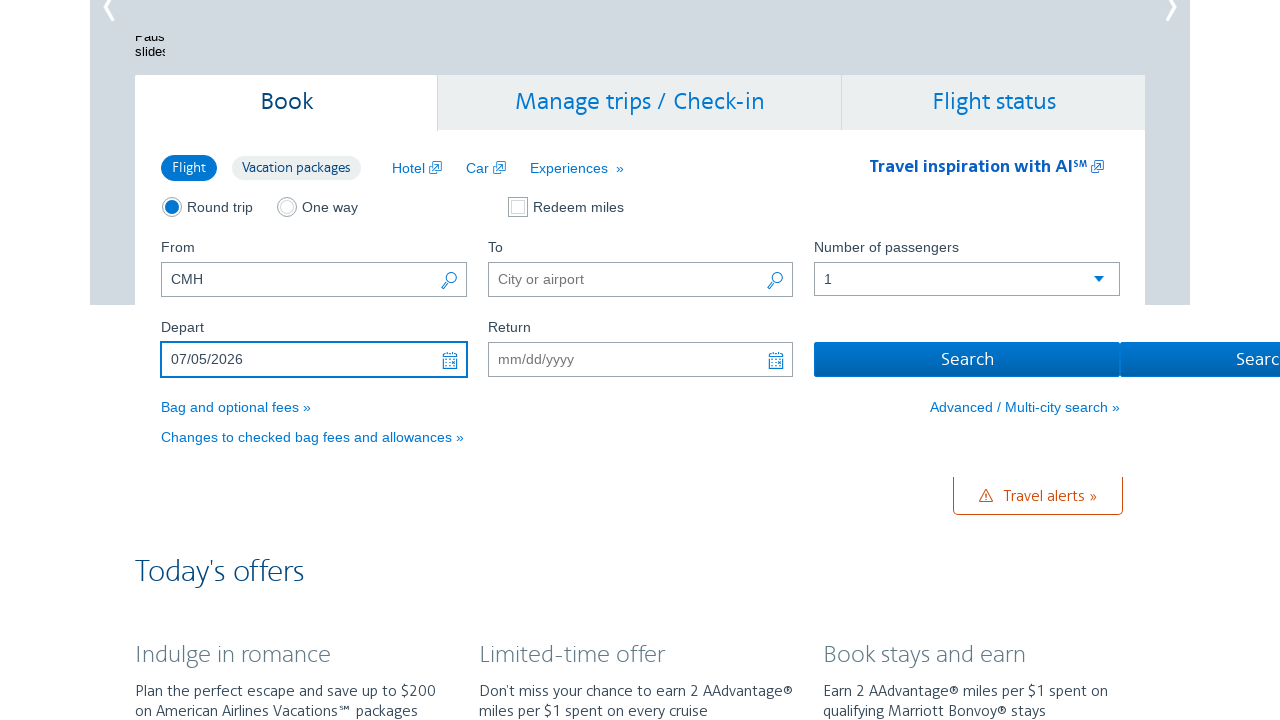